Tests calendar date picker functionality by opening a date picker and selecting a specific date

Starting URL: https://www.hyrtutorials.com/p/calendar-practice.html

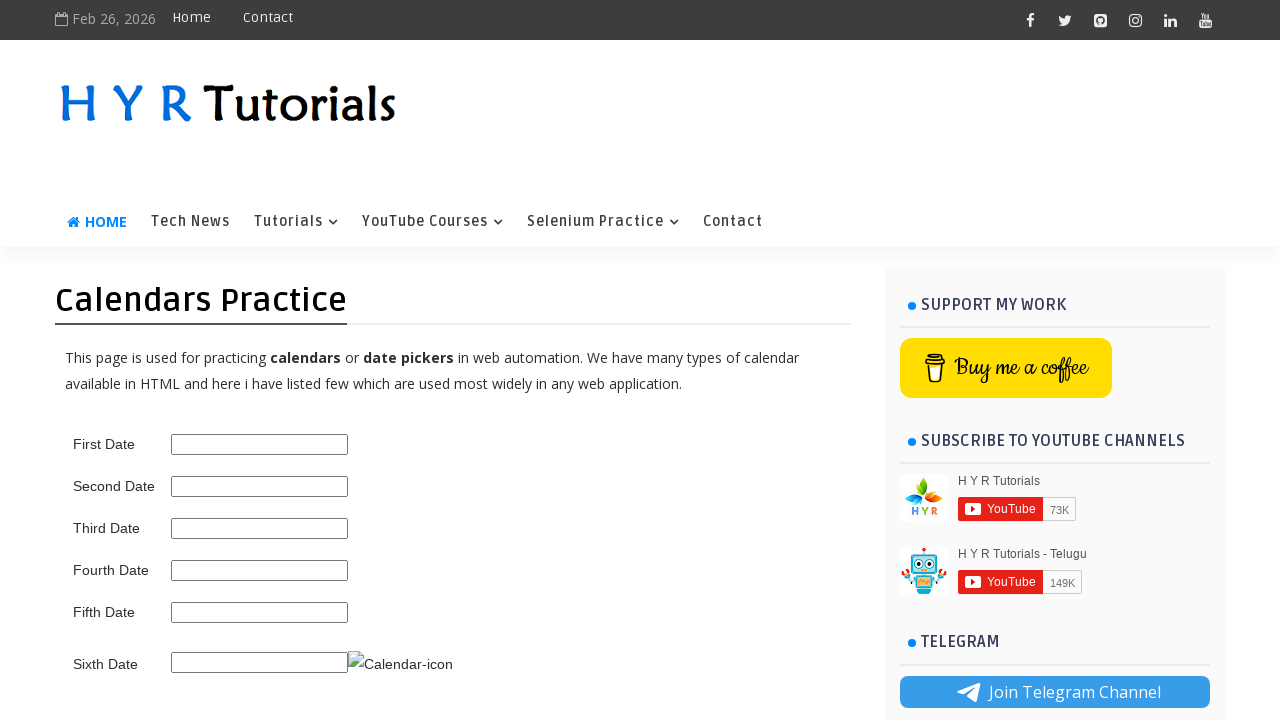

Clicked on the second date picker input field to open calendar at (260, 486) on #second_date_picker
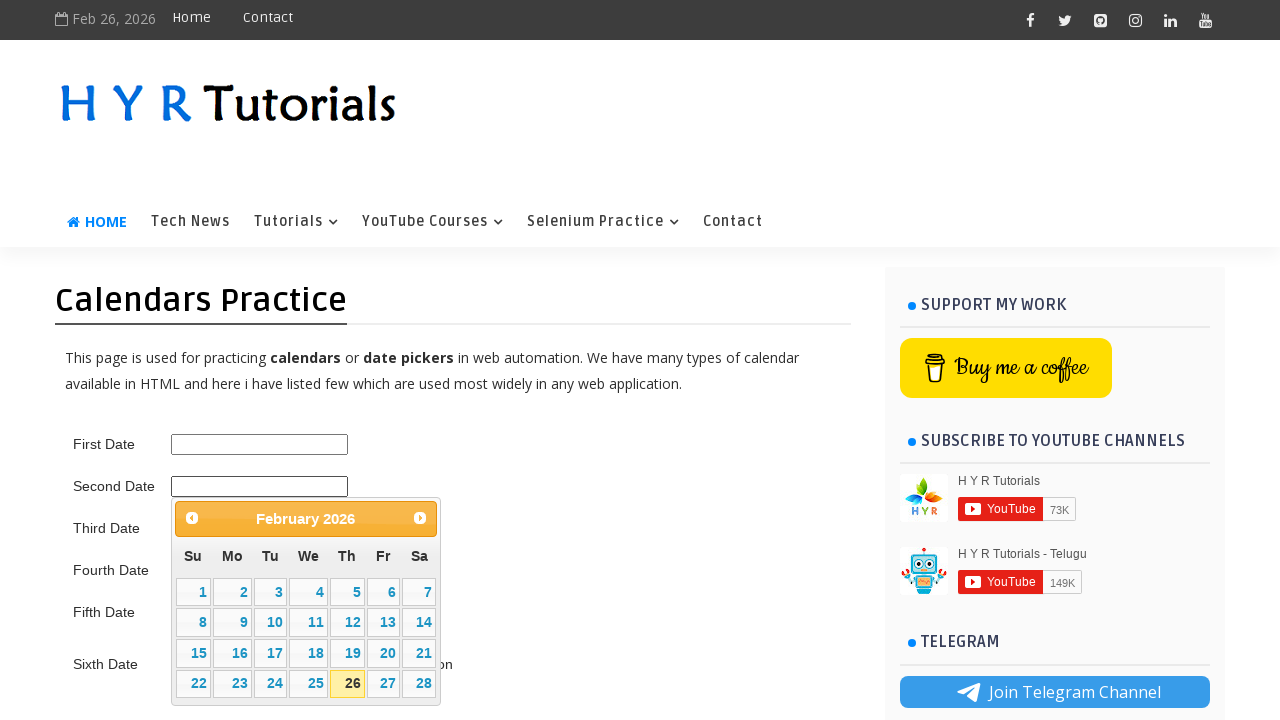

Selected day 17 from the calendar date picker at (270, 653) on xpath=//table[@class='ui-datepicker-calendar']/descendant::td[not(contains(@clas
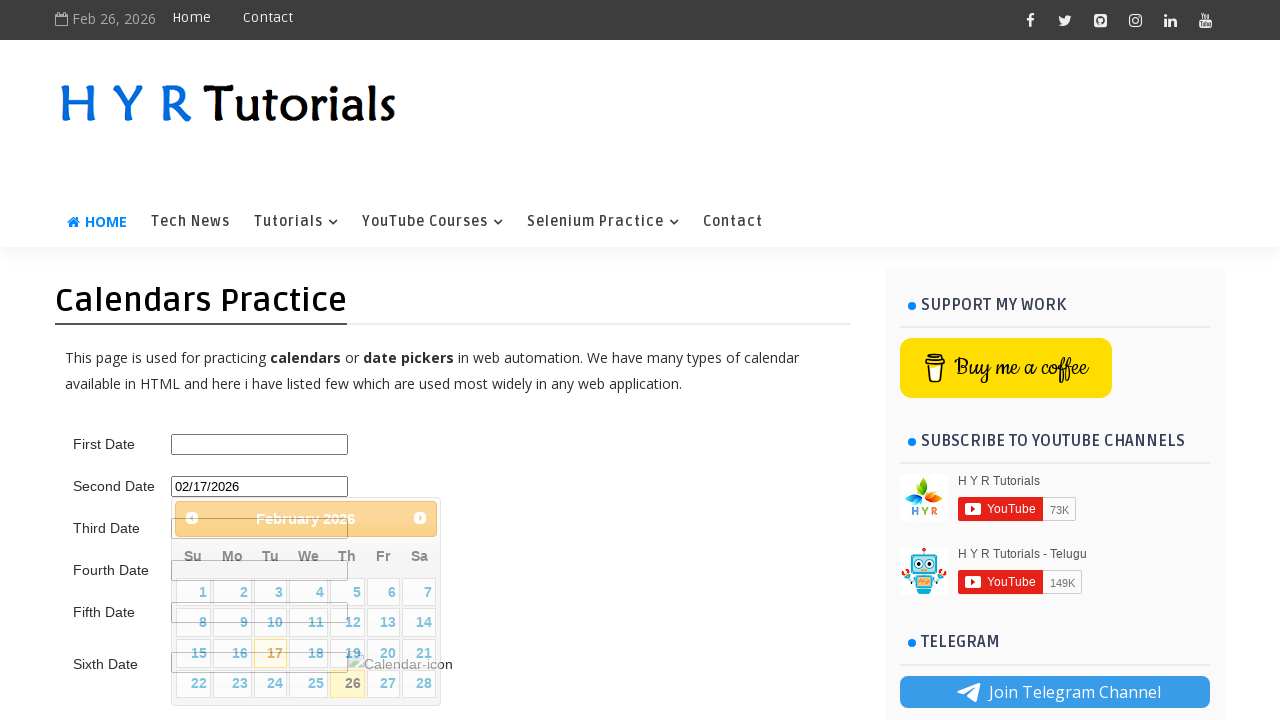

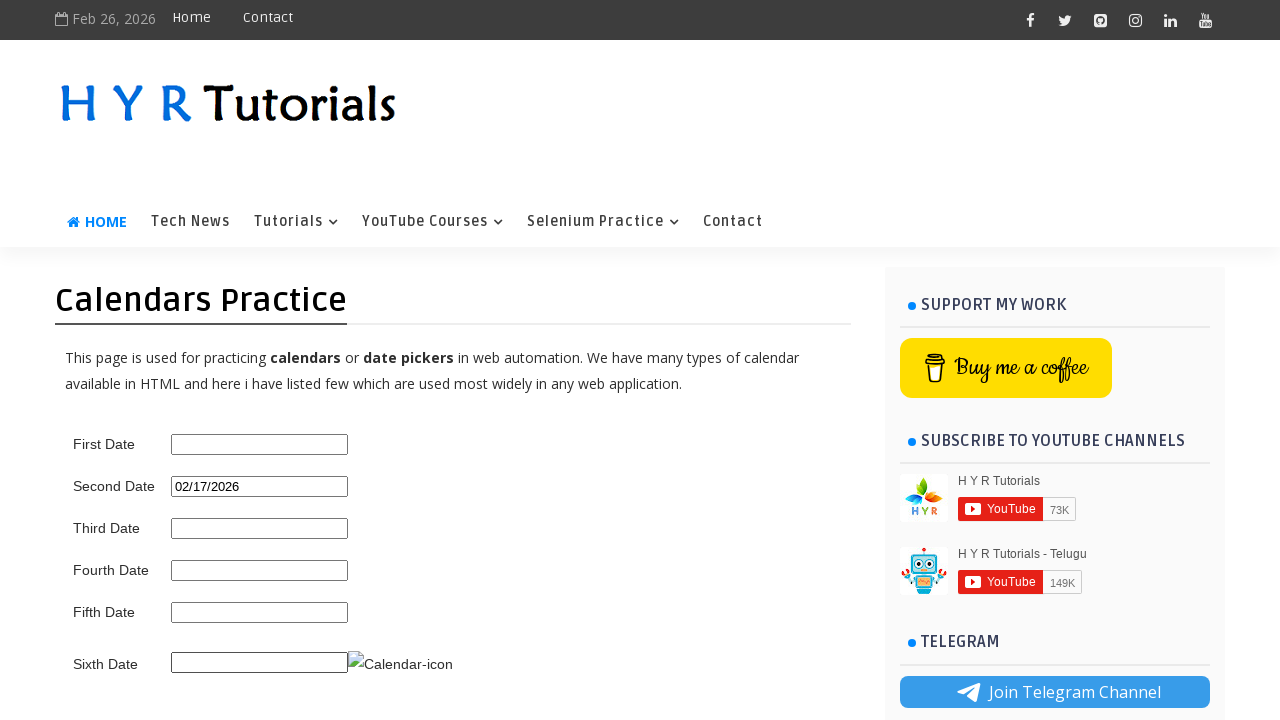